Fills out a practice form with user information including name, email, gender, and phone number, then submits it

Starting URL: https://demoqa.com/automation-practice-form

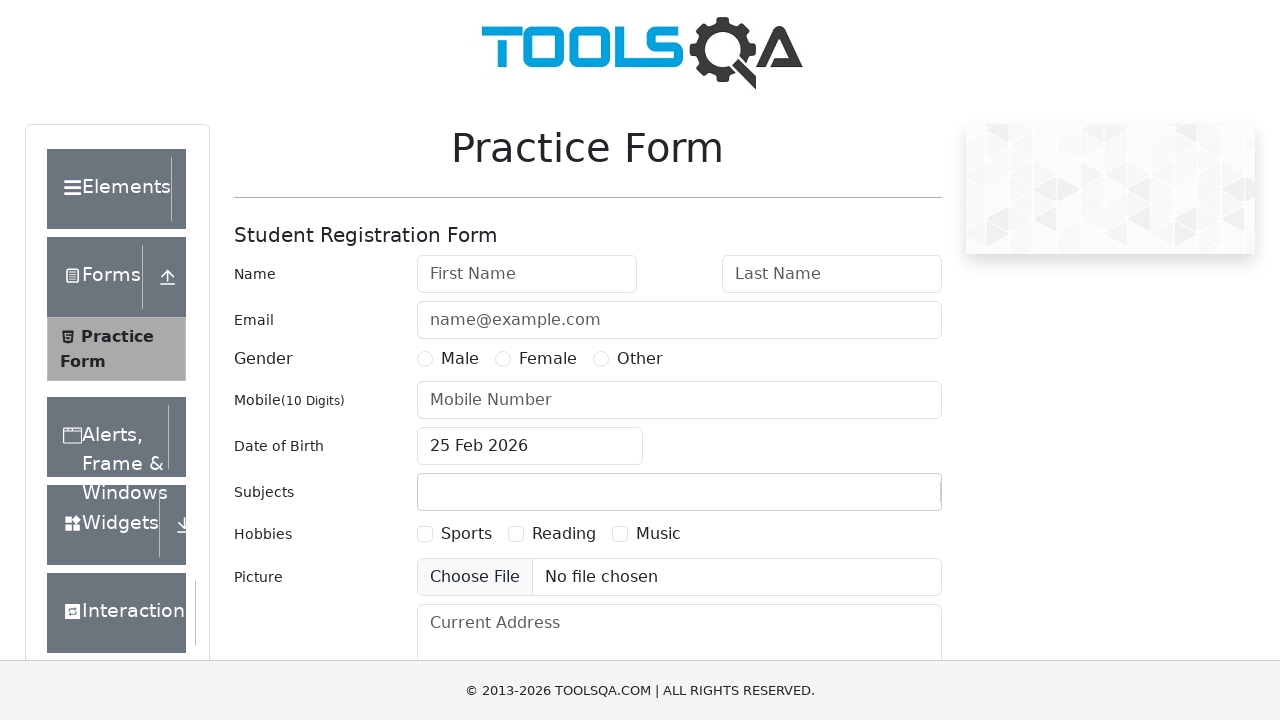

Filled first name field with 'Juan' on #firstName
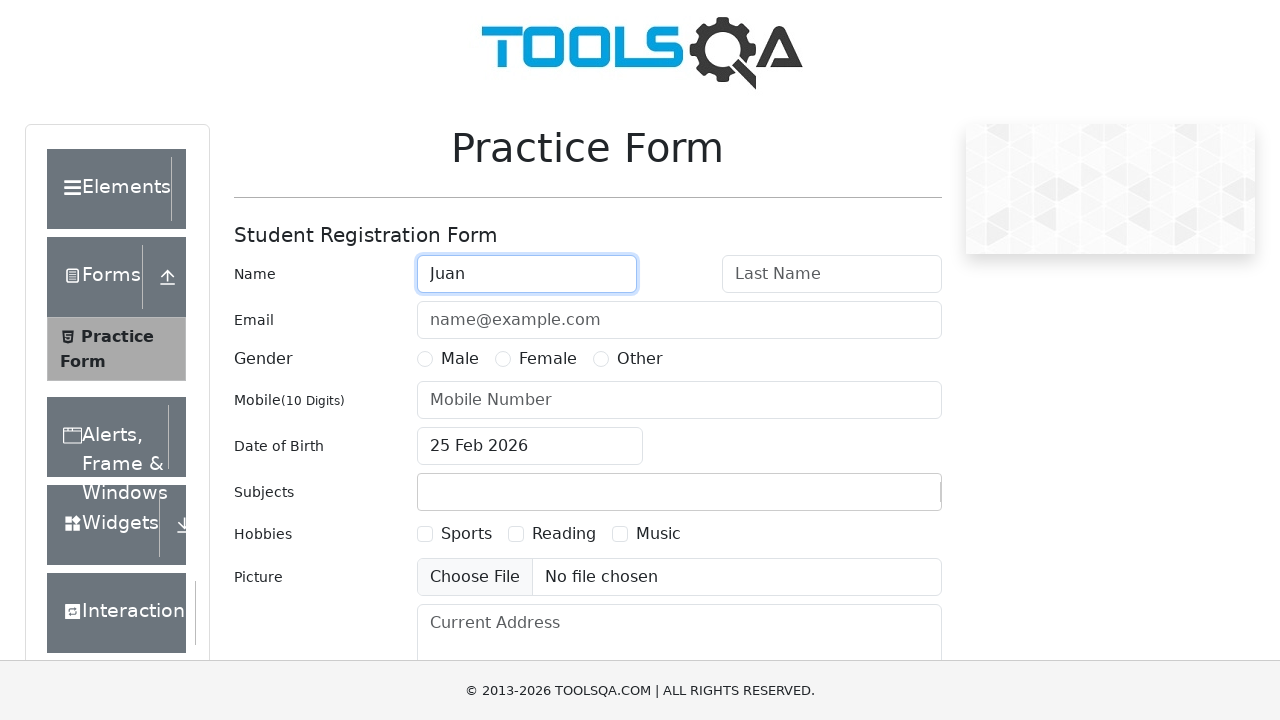

Filled last name field with 'Pérez' on #lastName
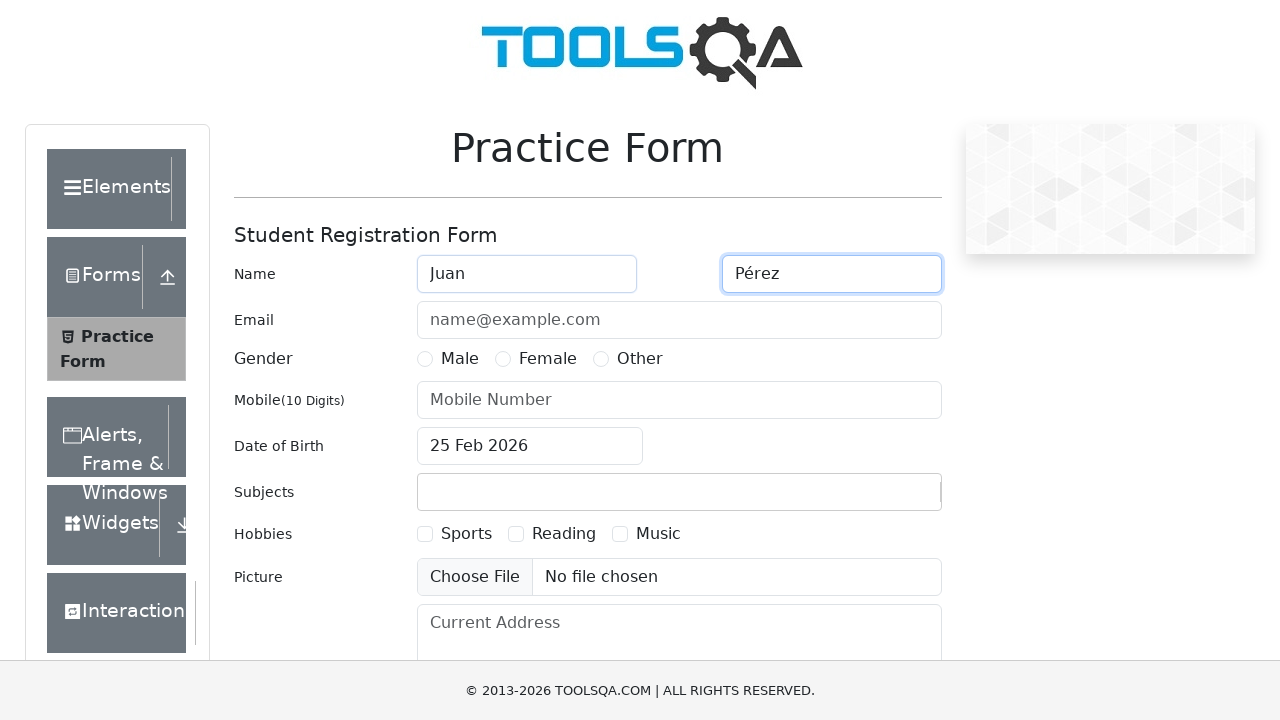

Filled email field with 'juanperez@test.com' on #userEmail
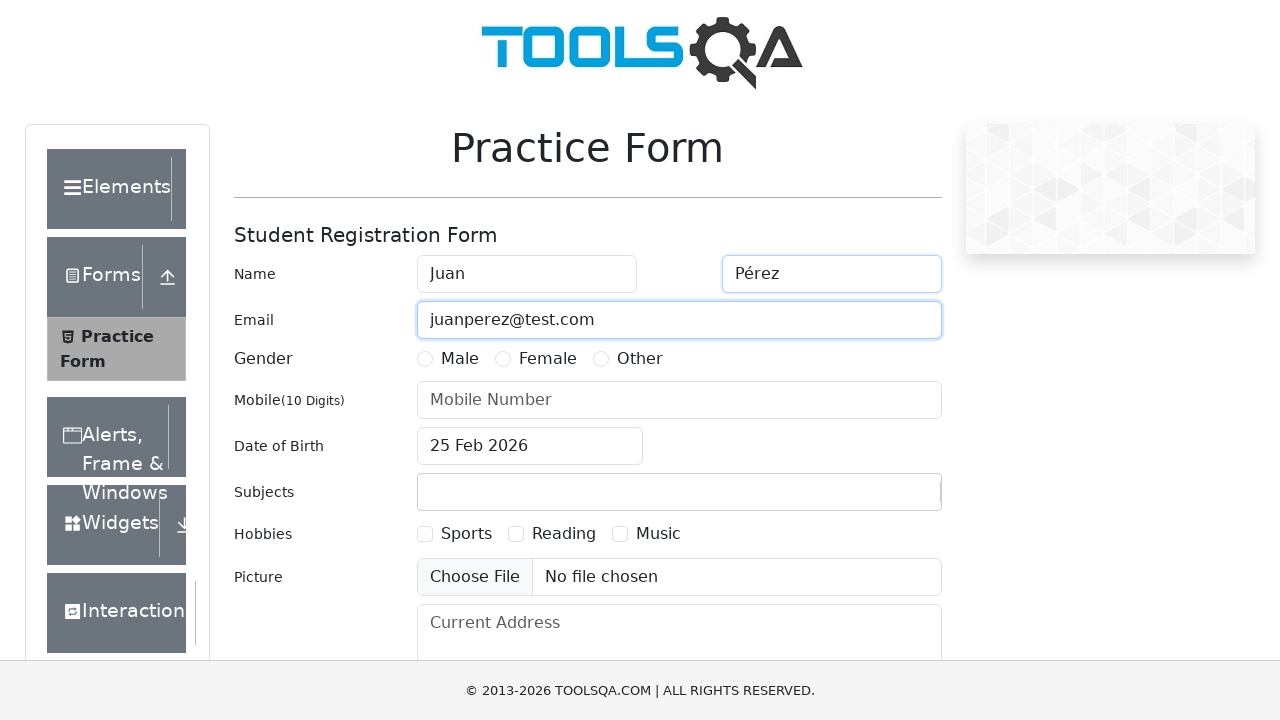

Selected Male gender option at (460, 359) on label:text('Male')
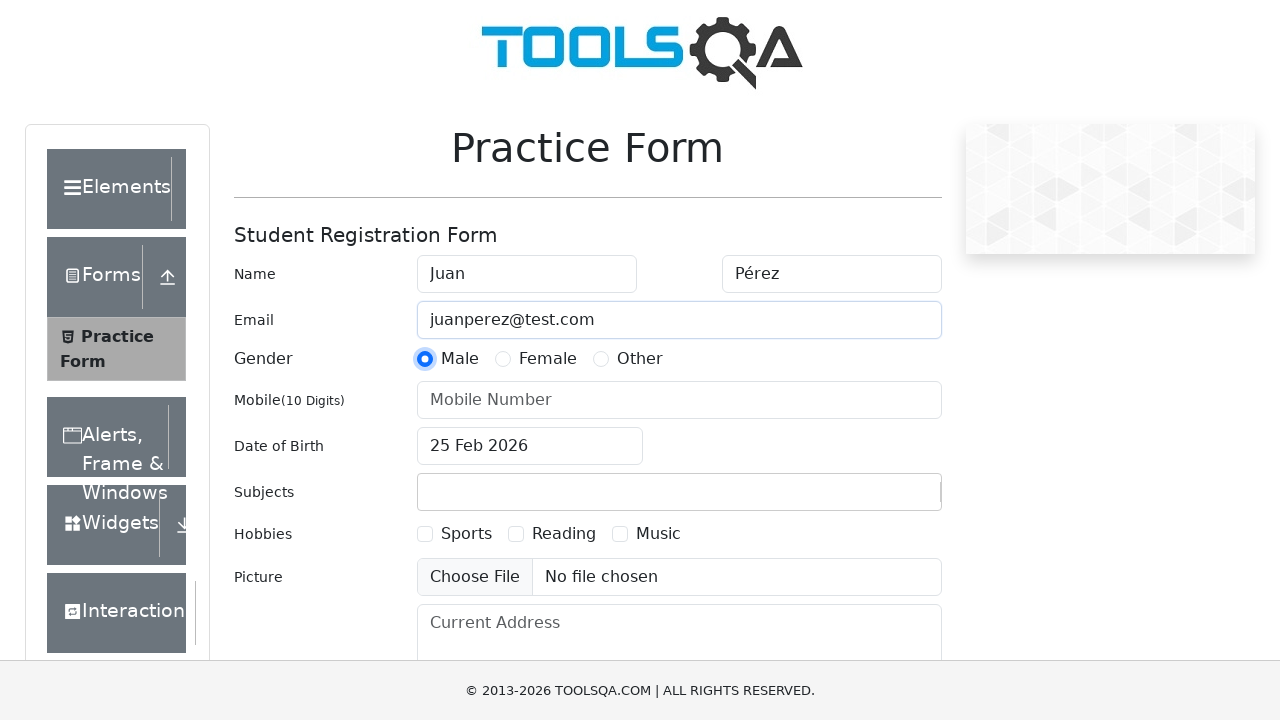

Filled phone number field with '1234567890' on #userNumber
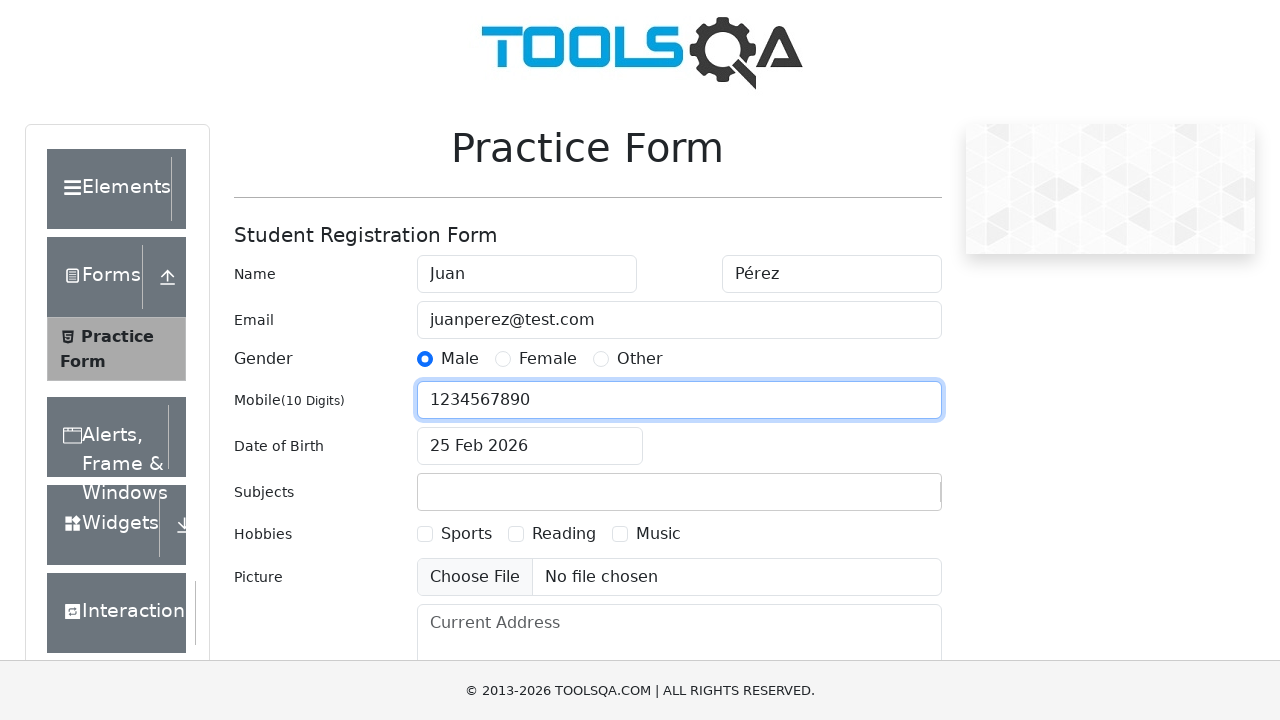

Scrolled down to reveal submit button
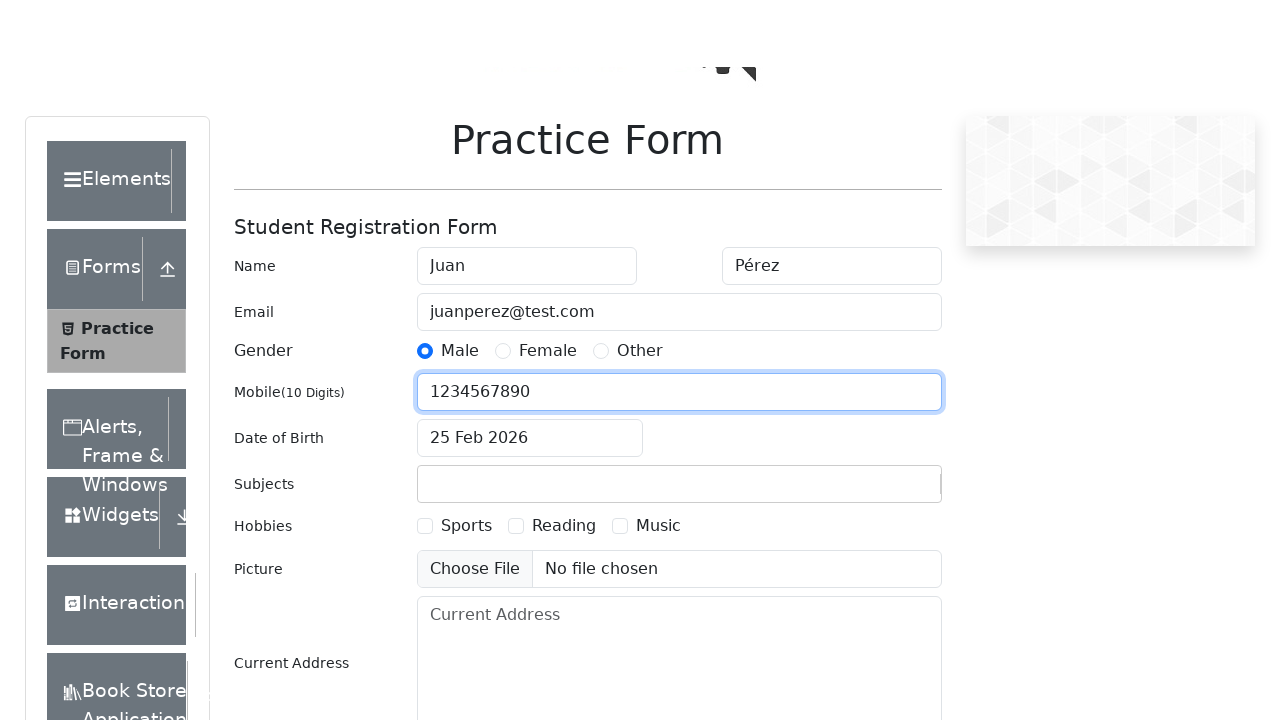

Clicked submit button to submit the form at (885, 499) on #submit
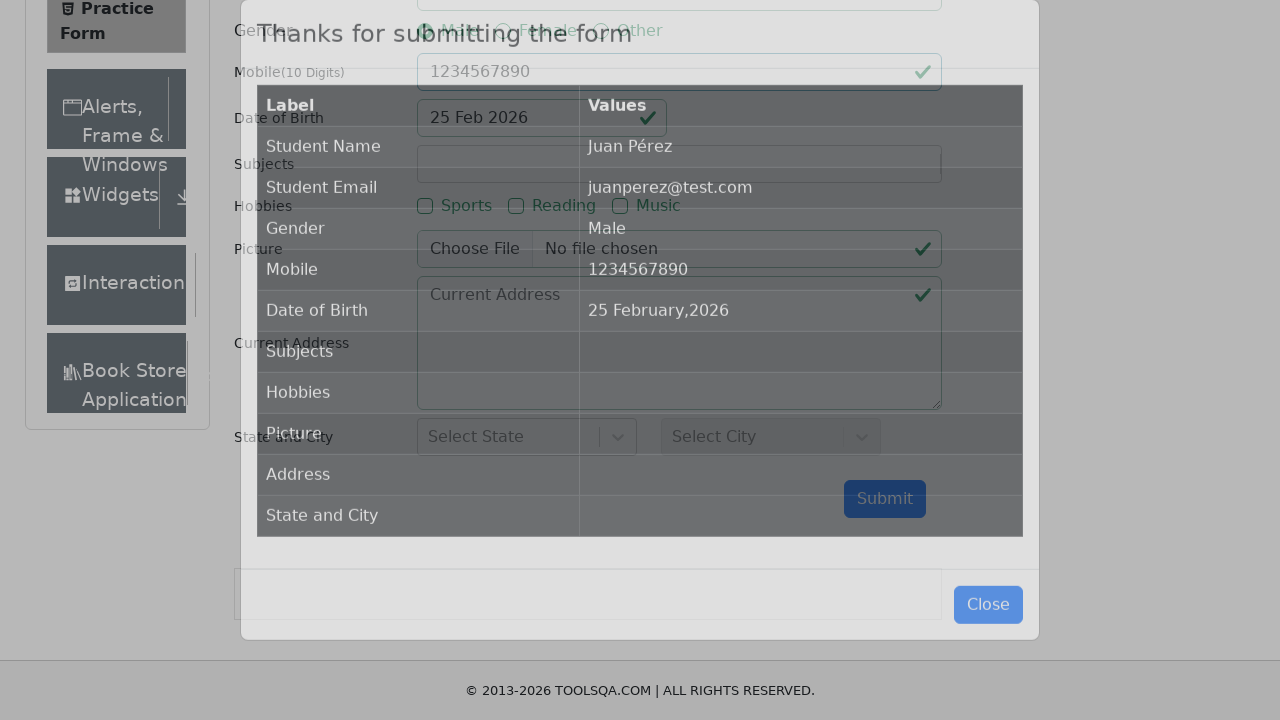

Waited for form submission to complete
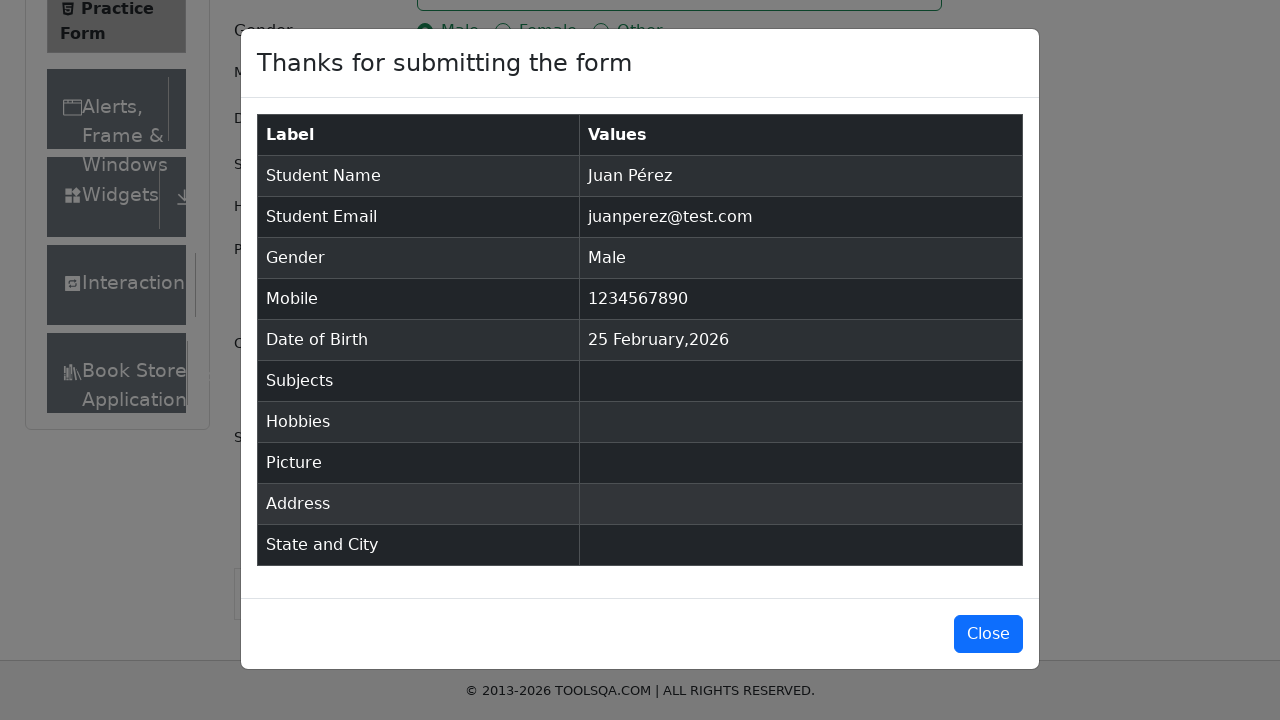

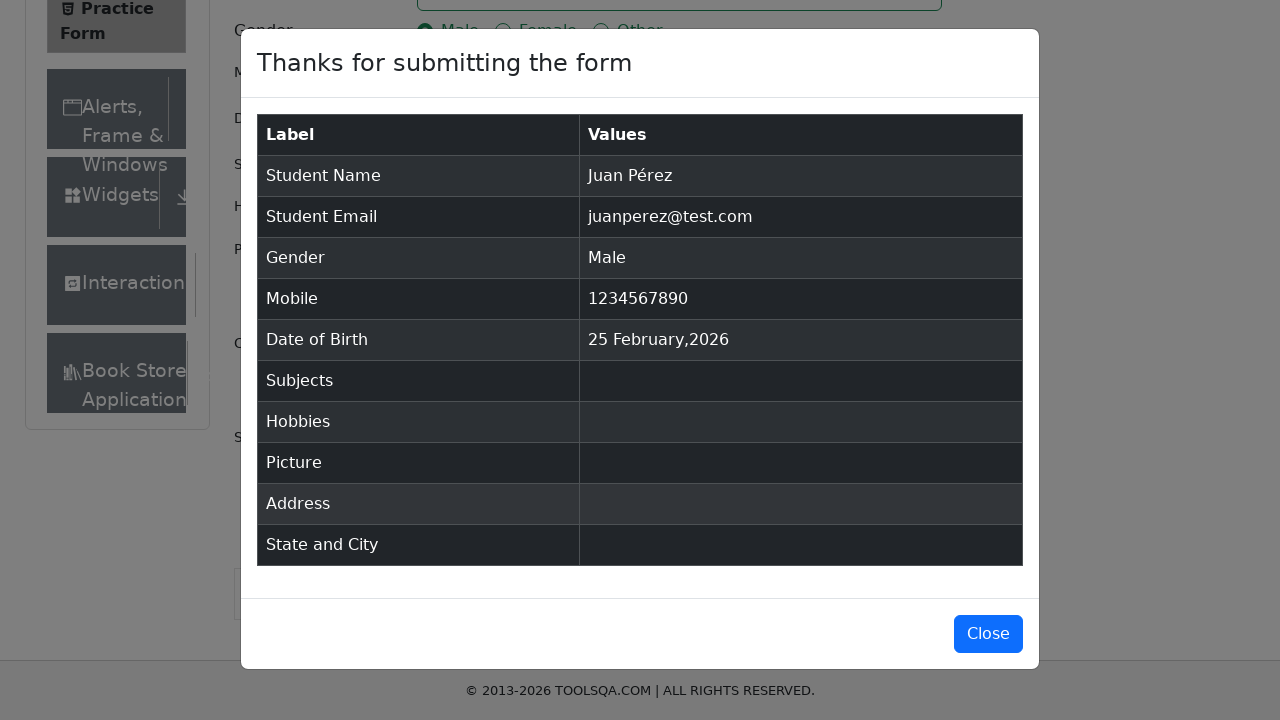